Tests navigation to demo site by clicking a link and switching to the new window

Starting URL: https://www.toolsqa.com/selenium-training/

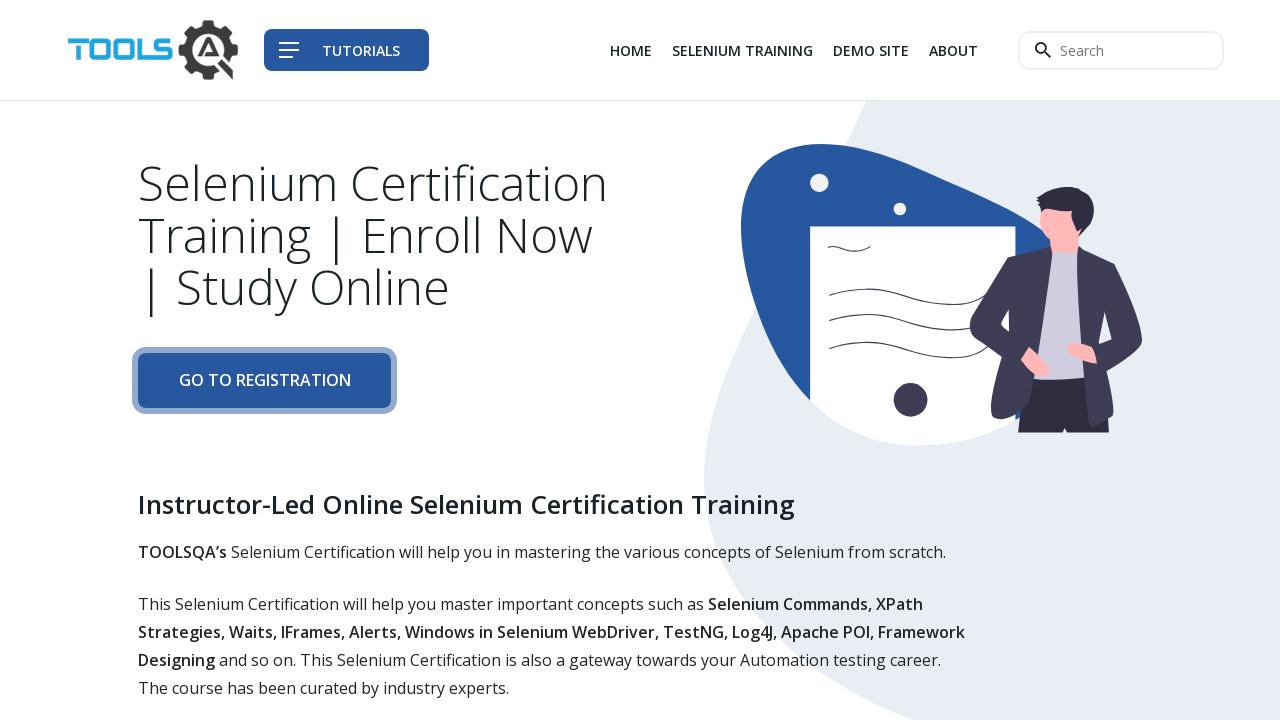

Clicked on demo site link in navigation menu at (871, 50) on div.col-auto li:nth-child(3) a
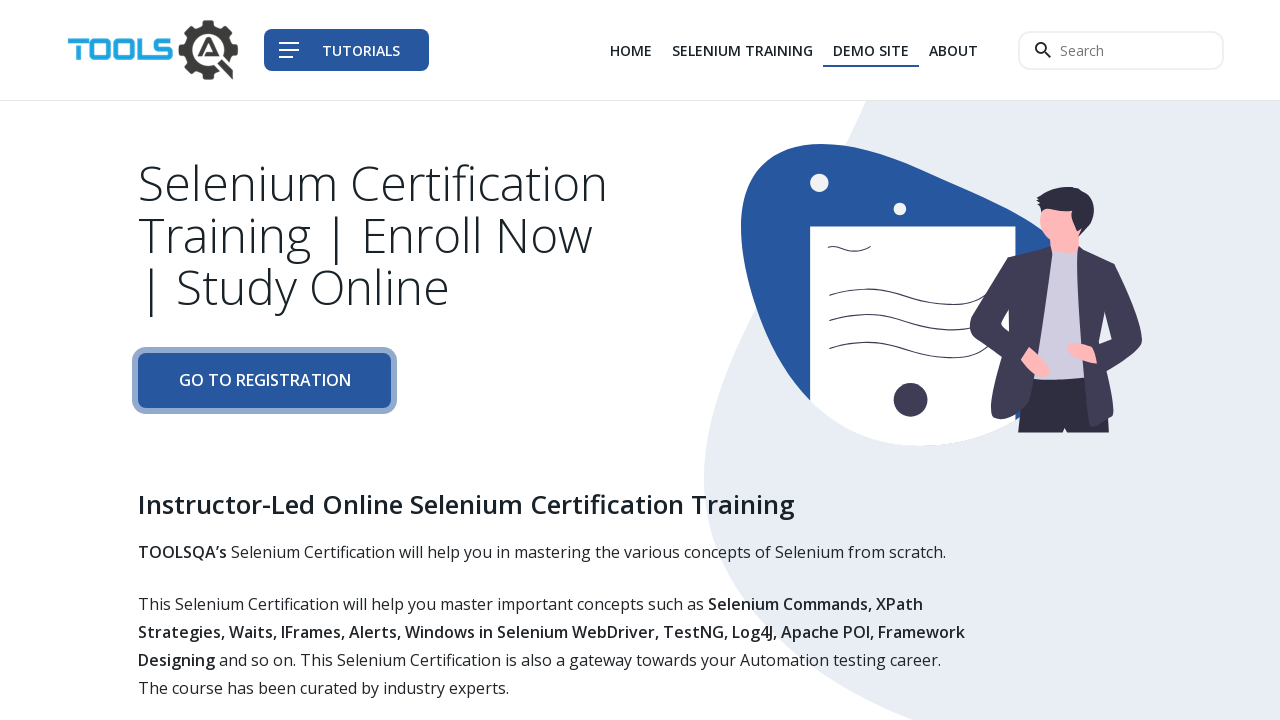

New popup window opened
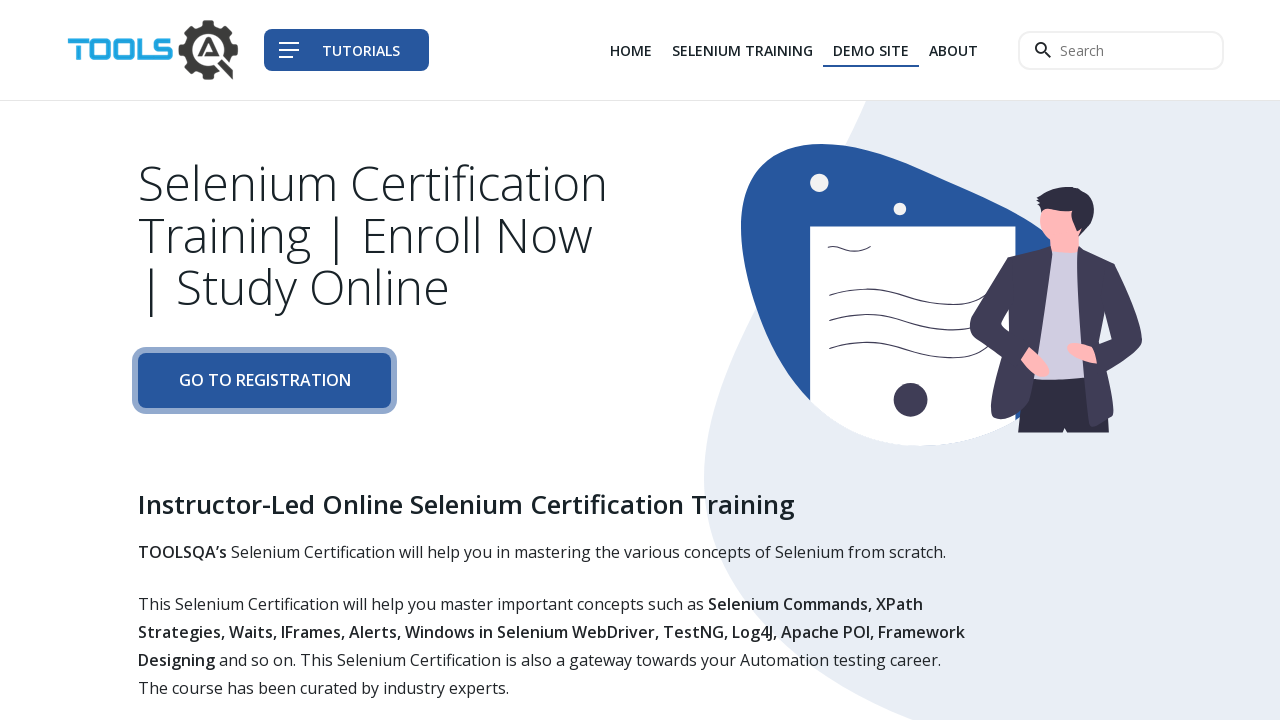

Switched context to new page
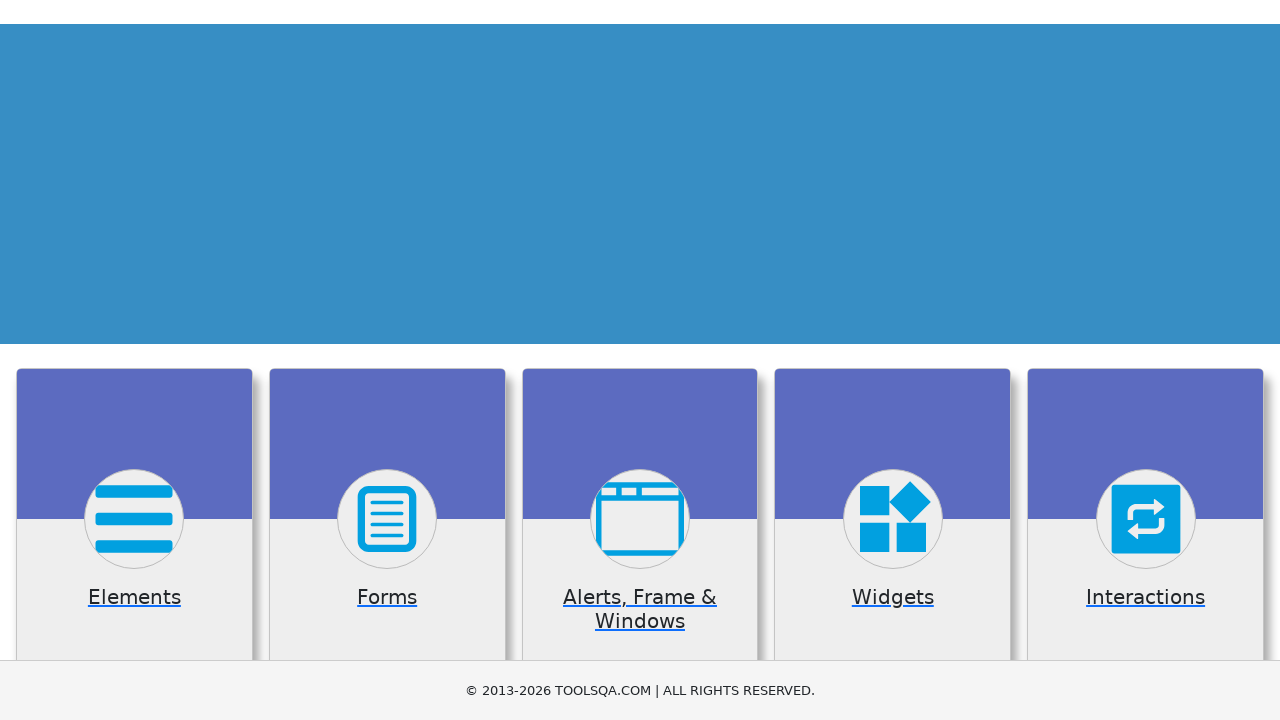

New page fully loaded
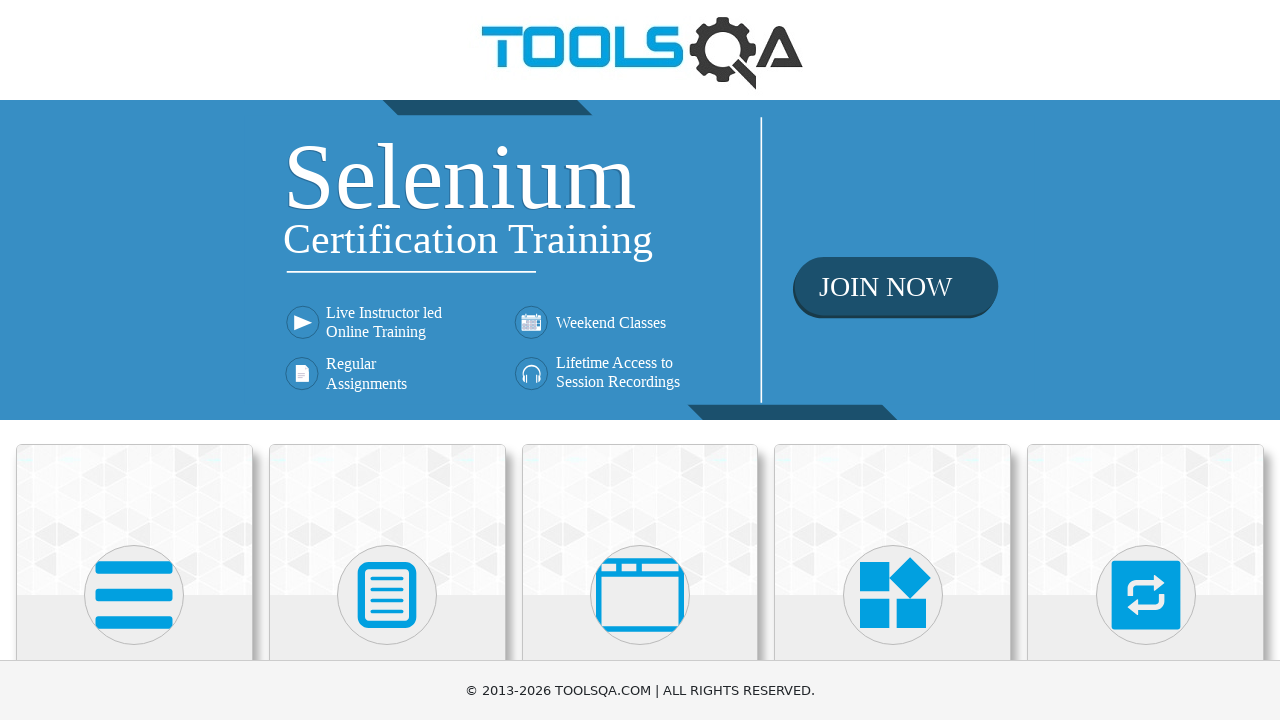

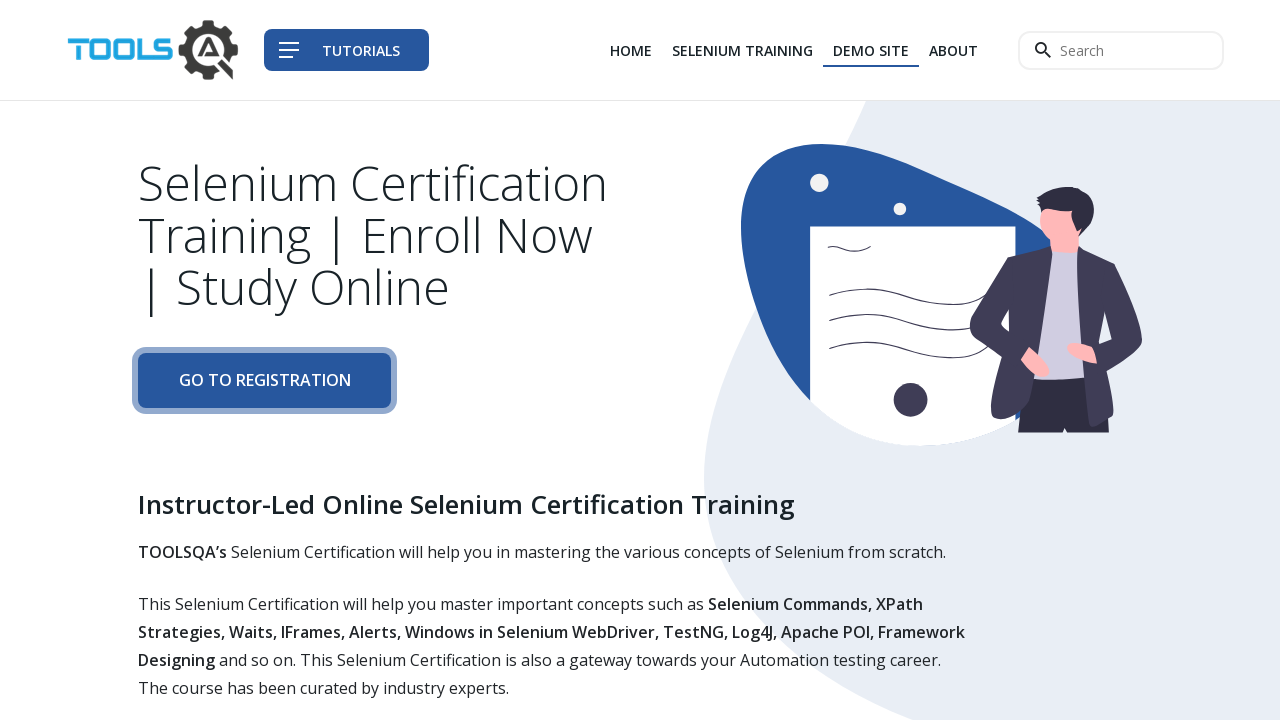